Tests multi-select dropdown functionality by selecting and deselecting options using different methods (by index, by text), selecting all options, and then deselecting all

Starting URL: http://syntaxprojects.com/basic-select-dropdown-demo.php

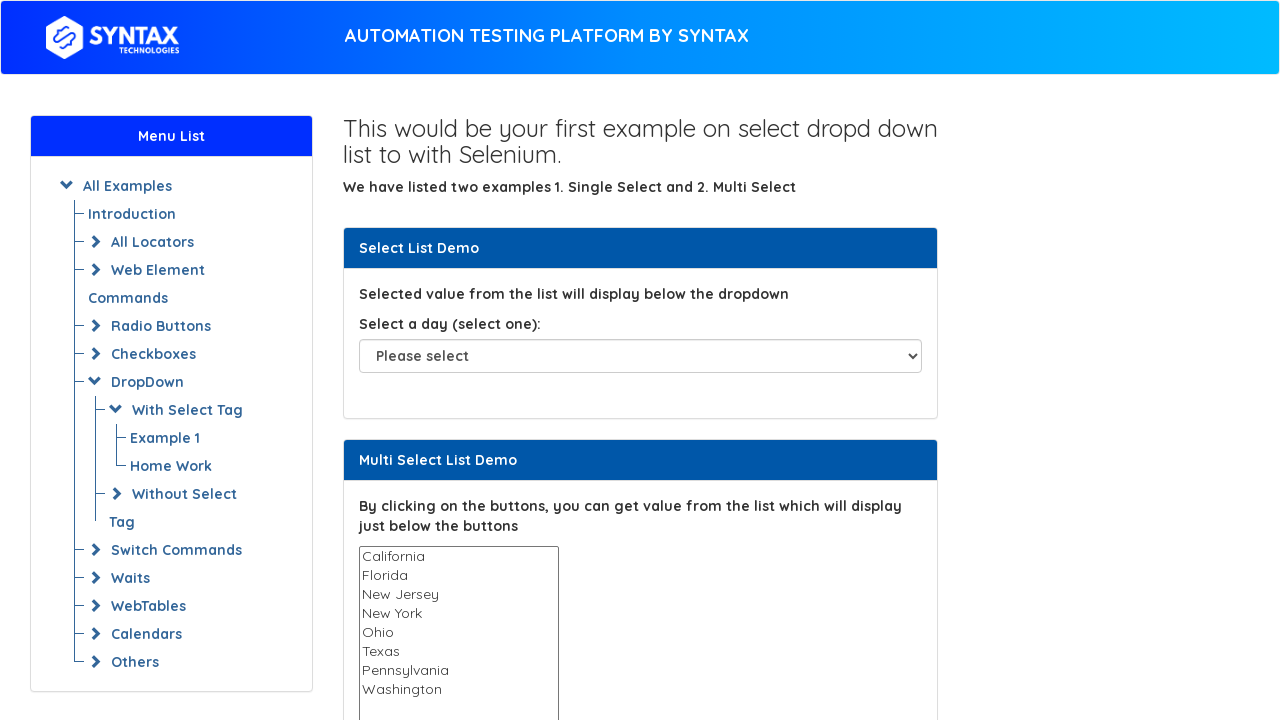

Located the multi-select dropdown element
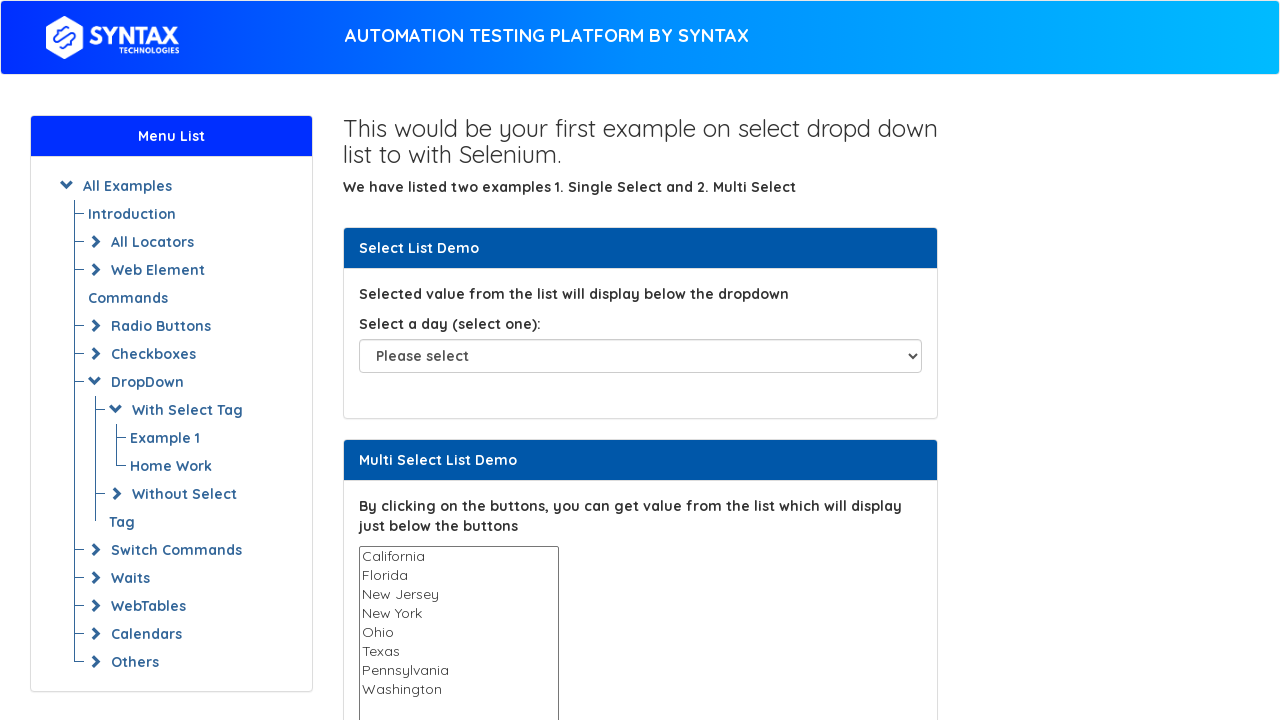

Selected option at index 3 on select#multi-select
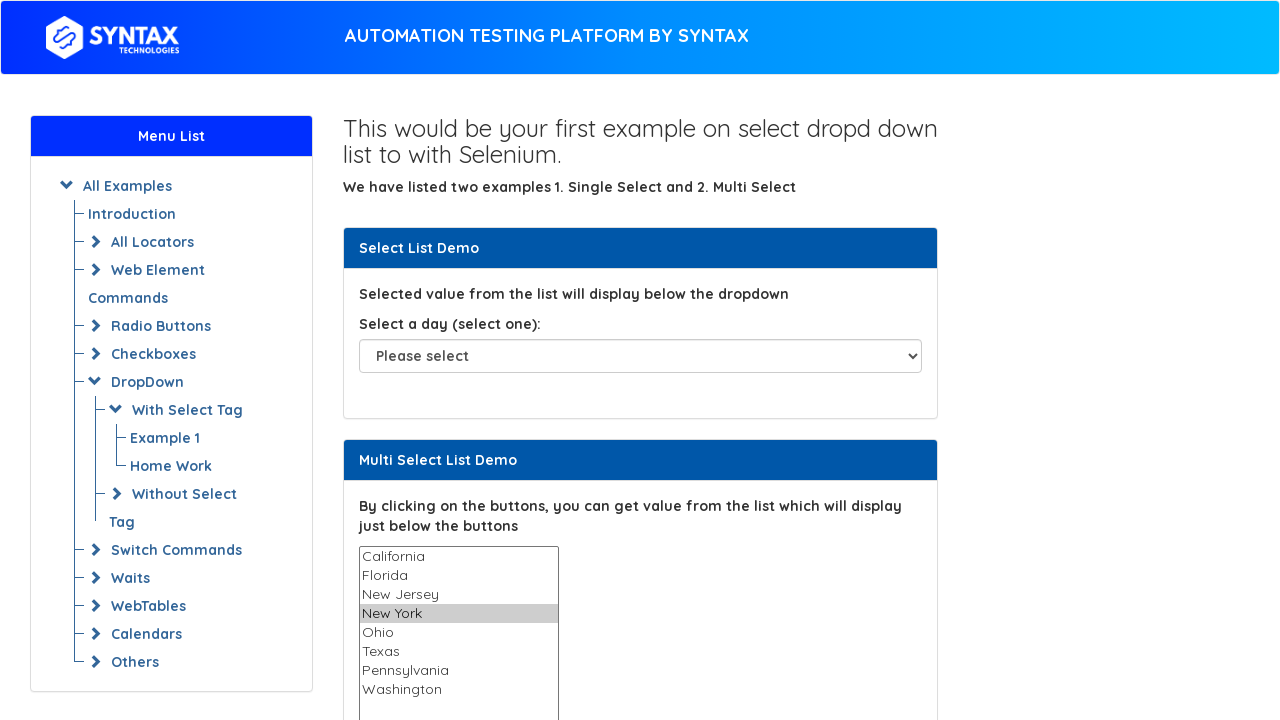

Selected 'Texas' by visible text, adding to current selection on select#multi-select
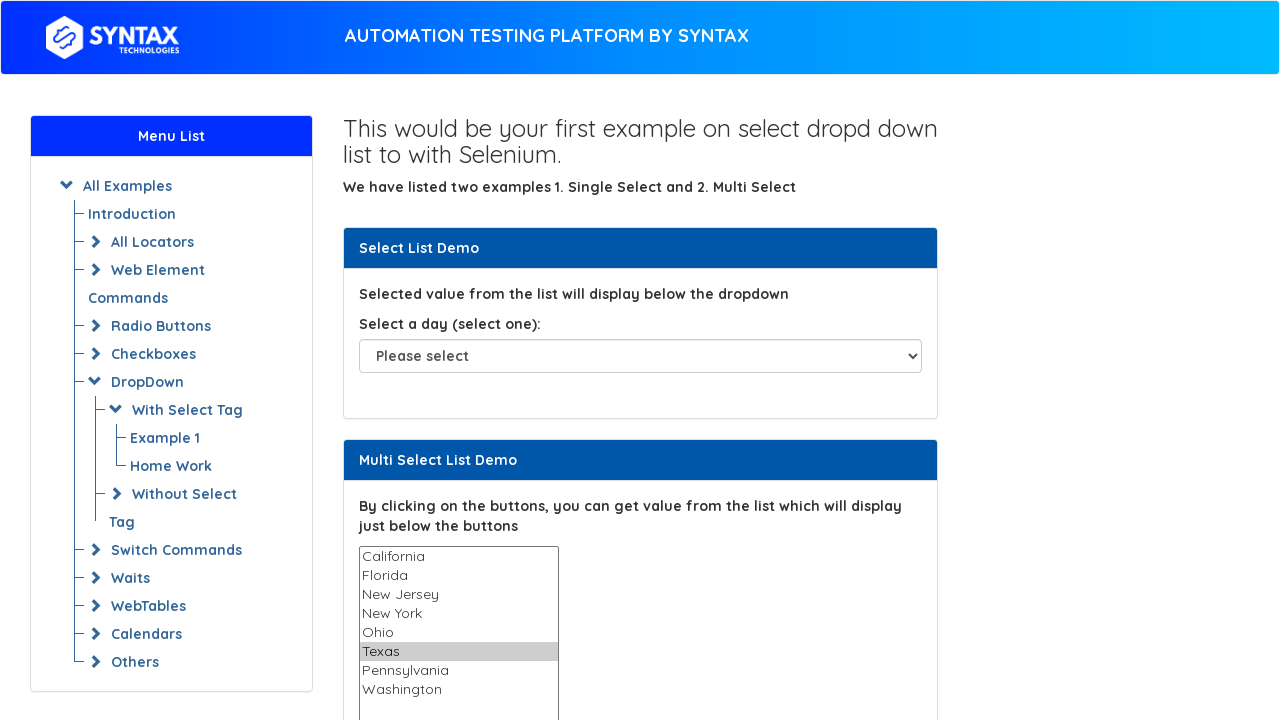

Waited for 3 seconds
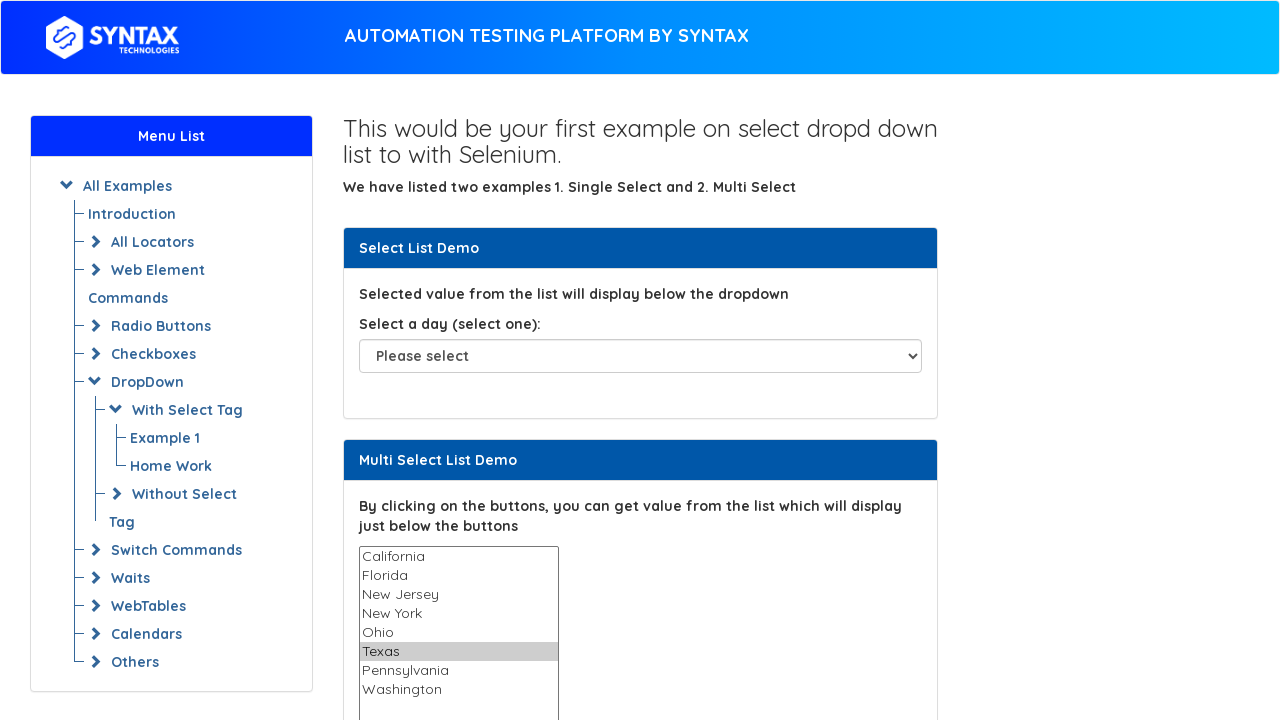

Retrieved currently selected options
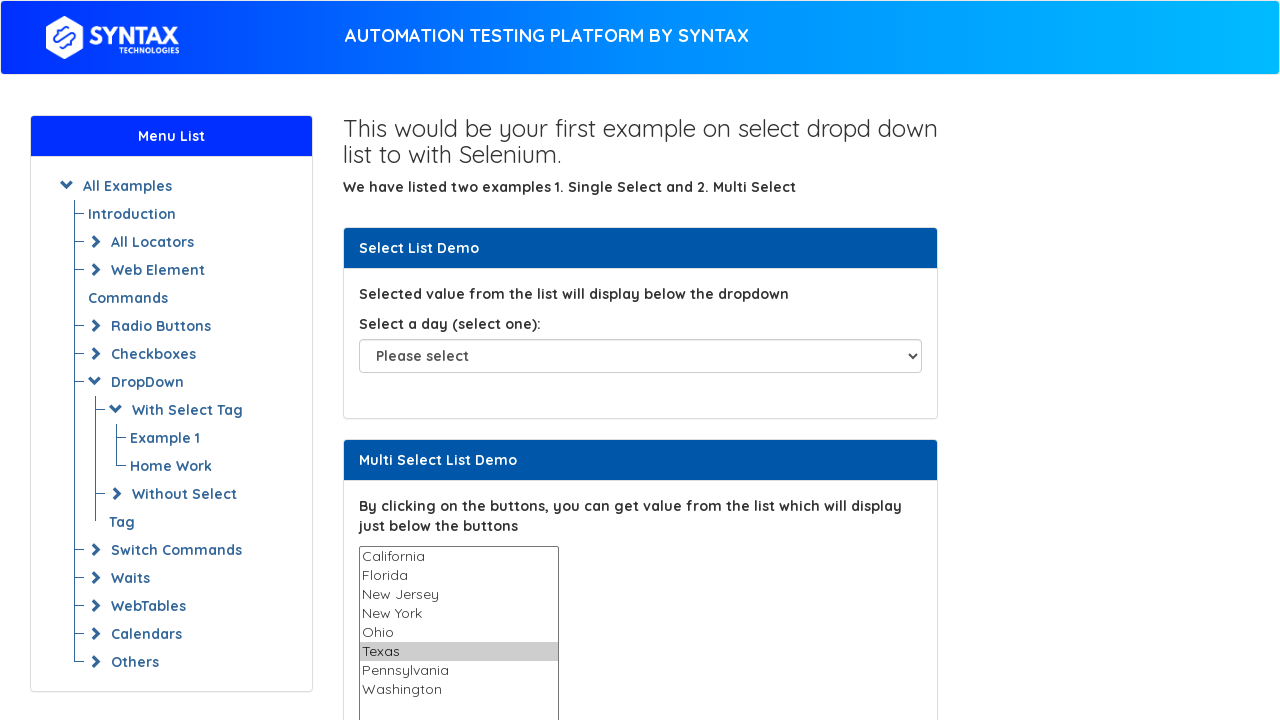

Filtered out option at index 3 from selection
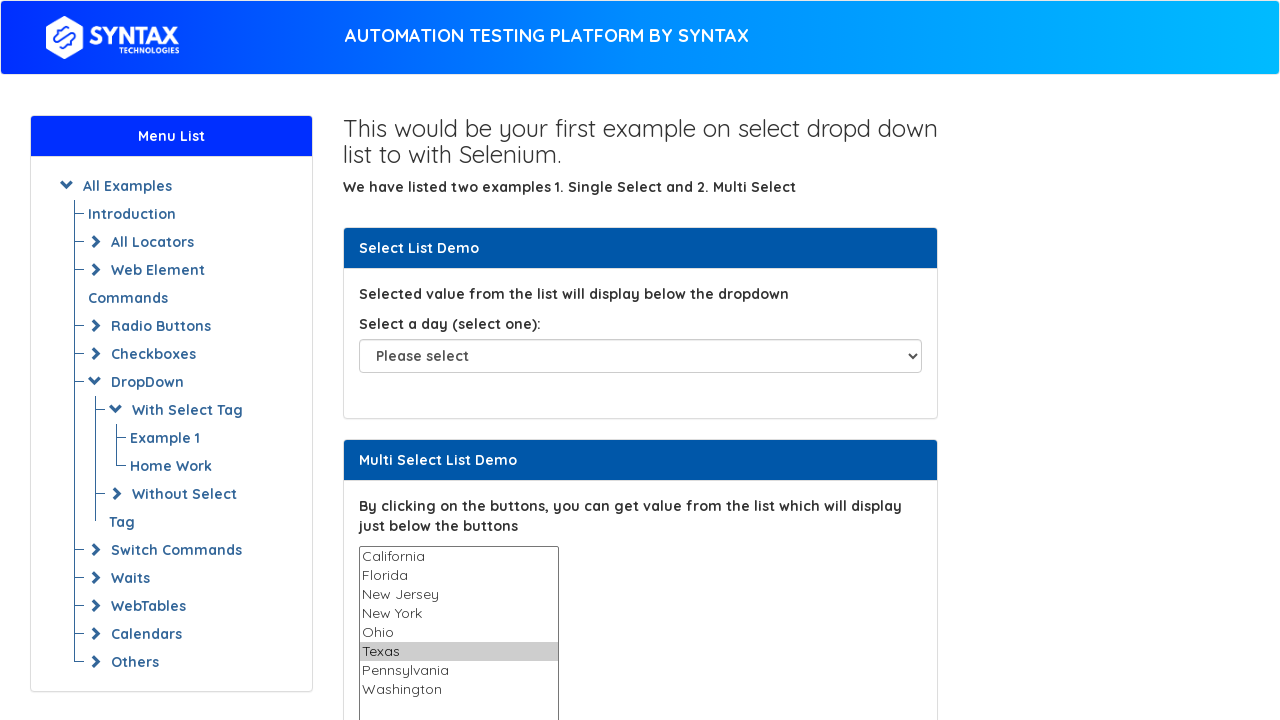

Deselected option at index 3 by reselecting without it on select#multi-select
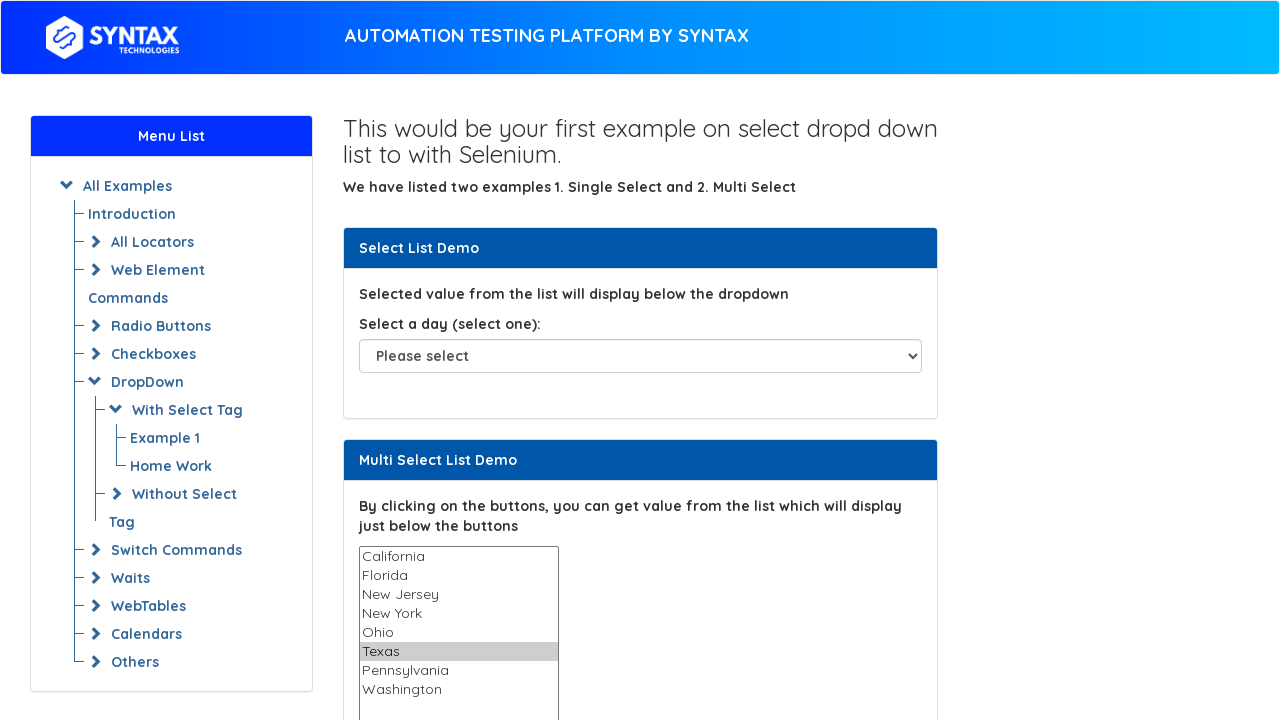

Retrieved all available options from dropdown
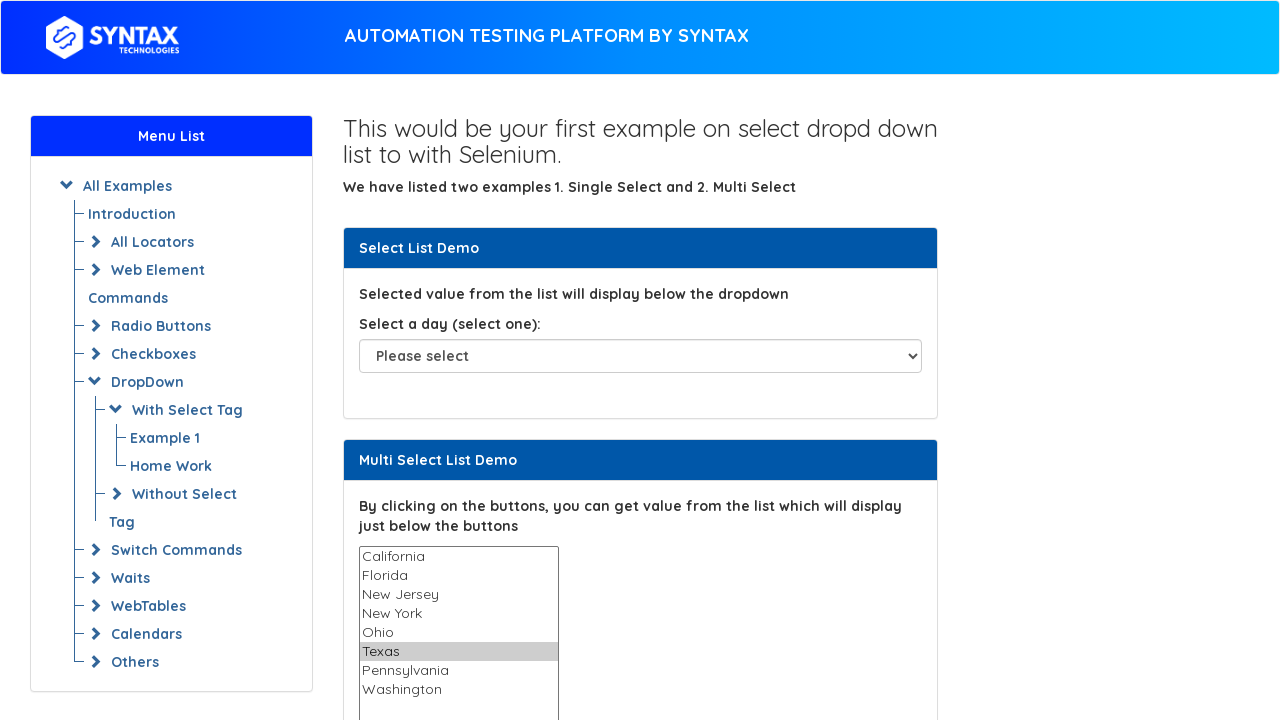

Selected all options in the dropdown on select#multi-select
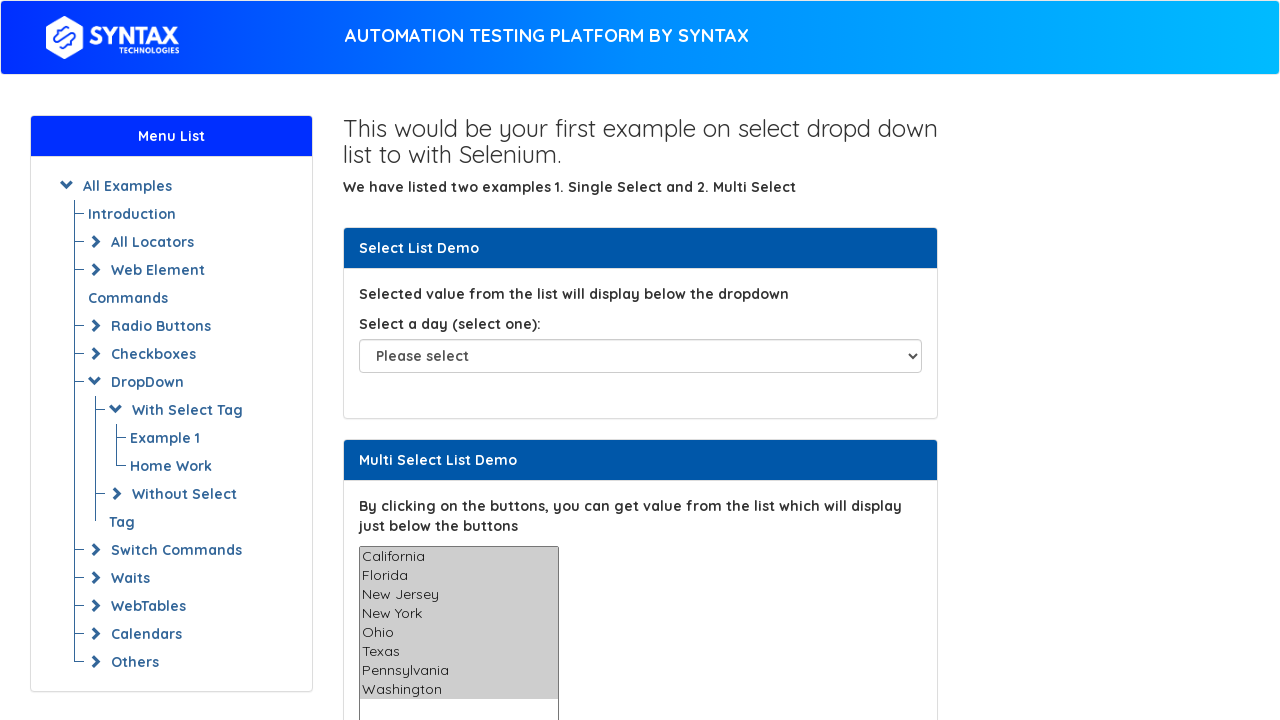

Waited for 3 seconds
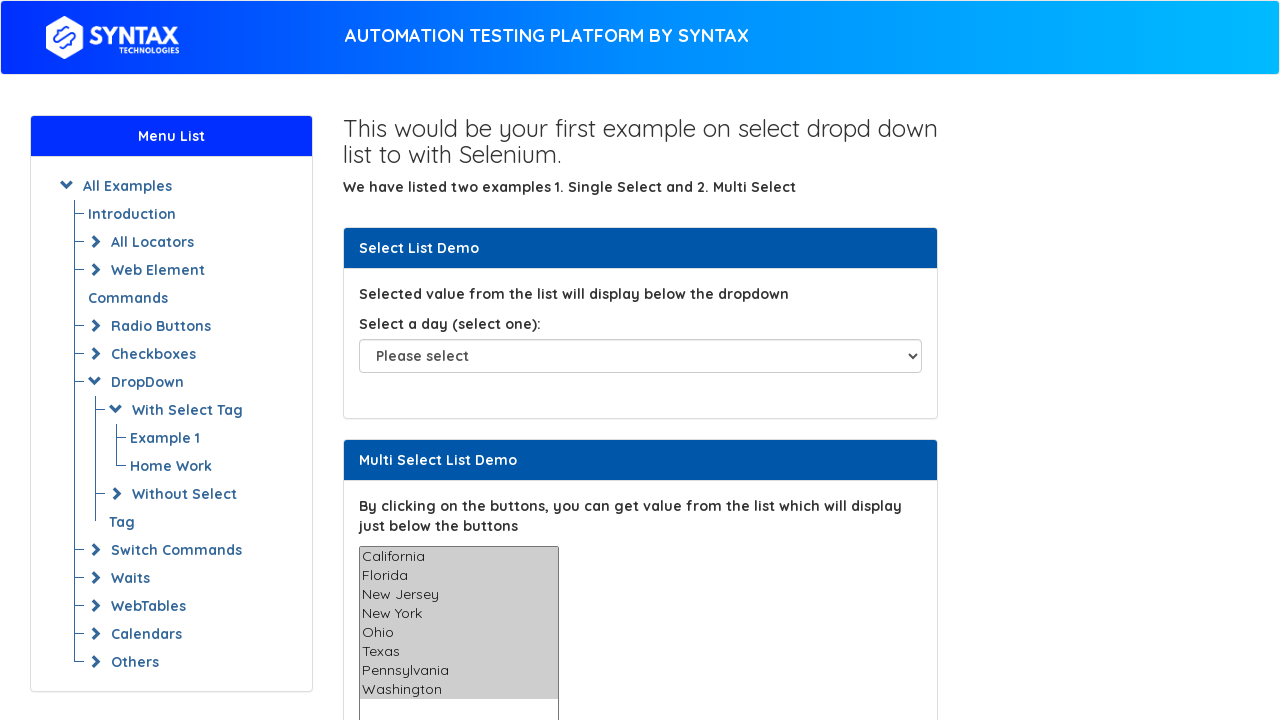

Deselected all options on select#multi-select
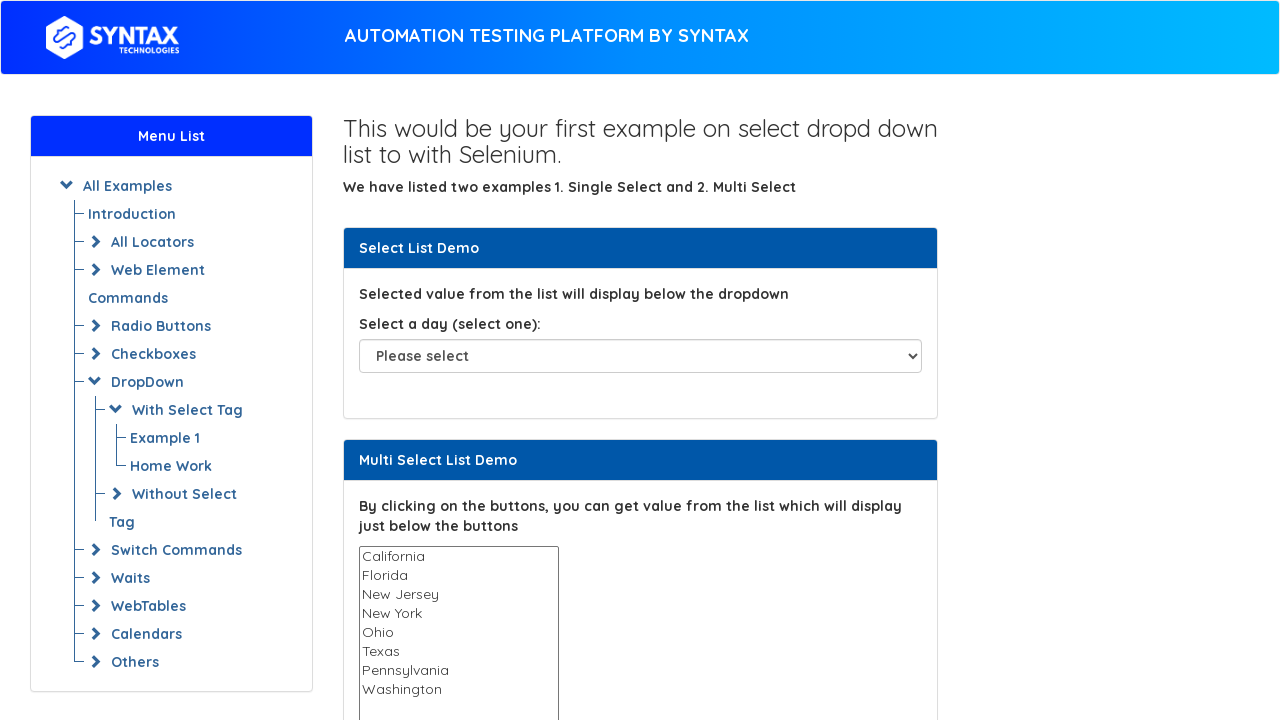

Verified dropdown is multi-select enabled
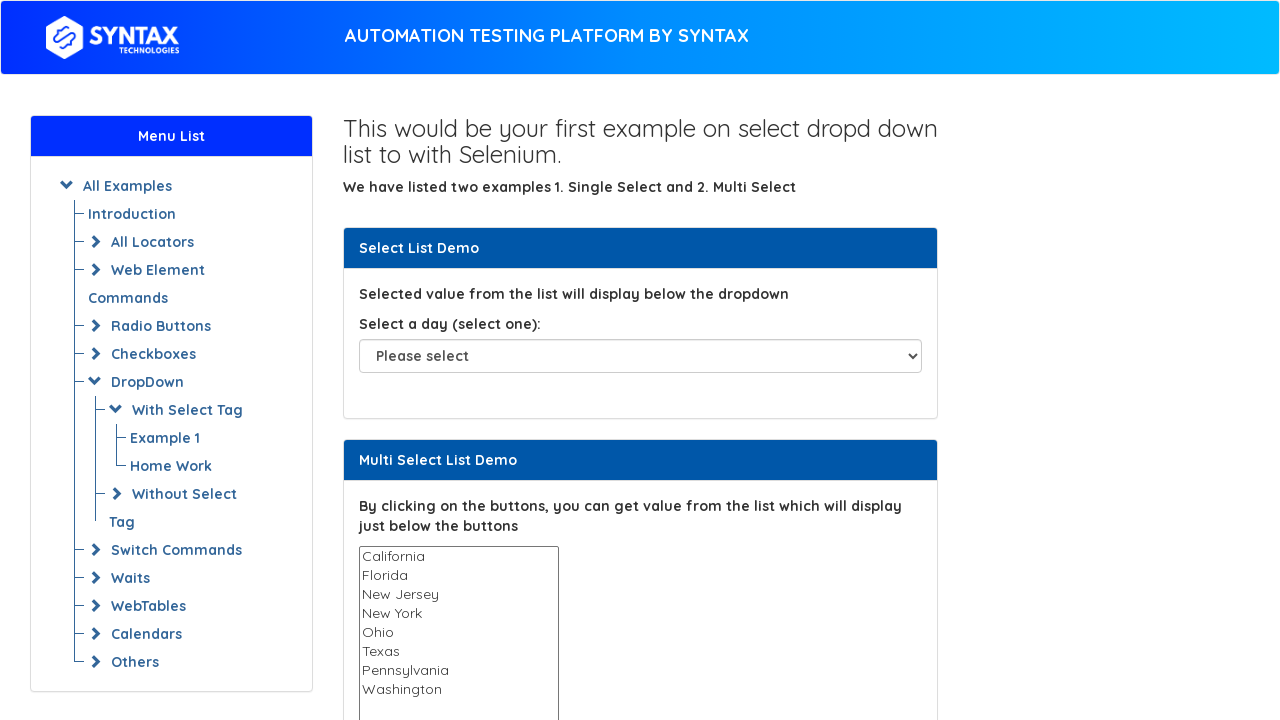

Printed multi-select property result: True
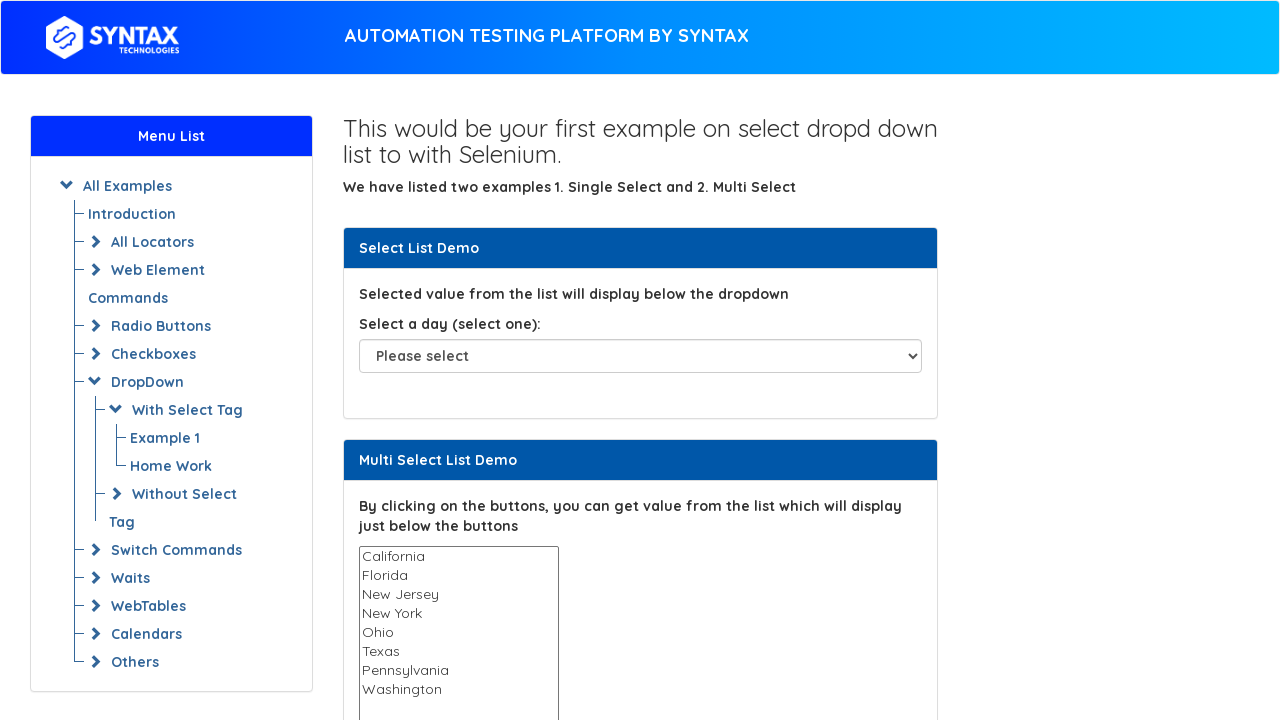

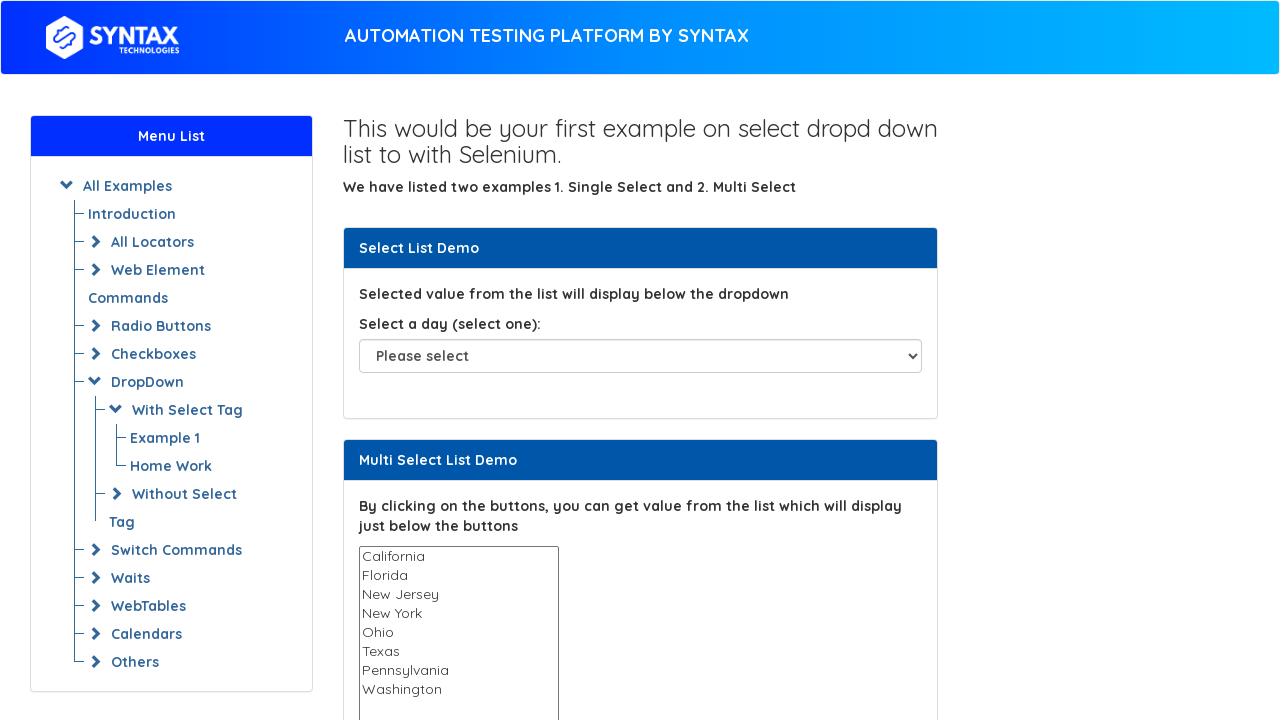